Tests dropdown selection functionality by navigating to a demo form and selecting "NA" from a gender dropdown using visible text selection.

Starting URL: https://qavalidation.com/demo-form/

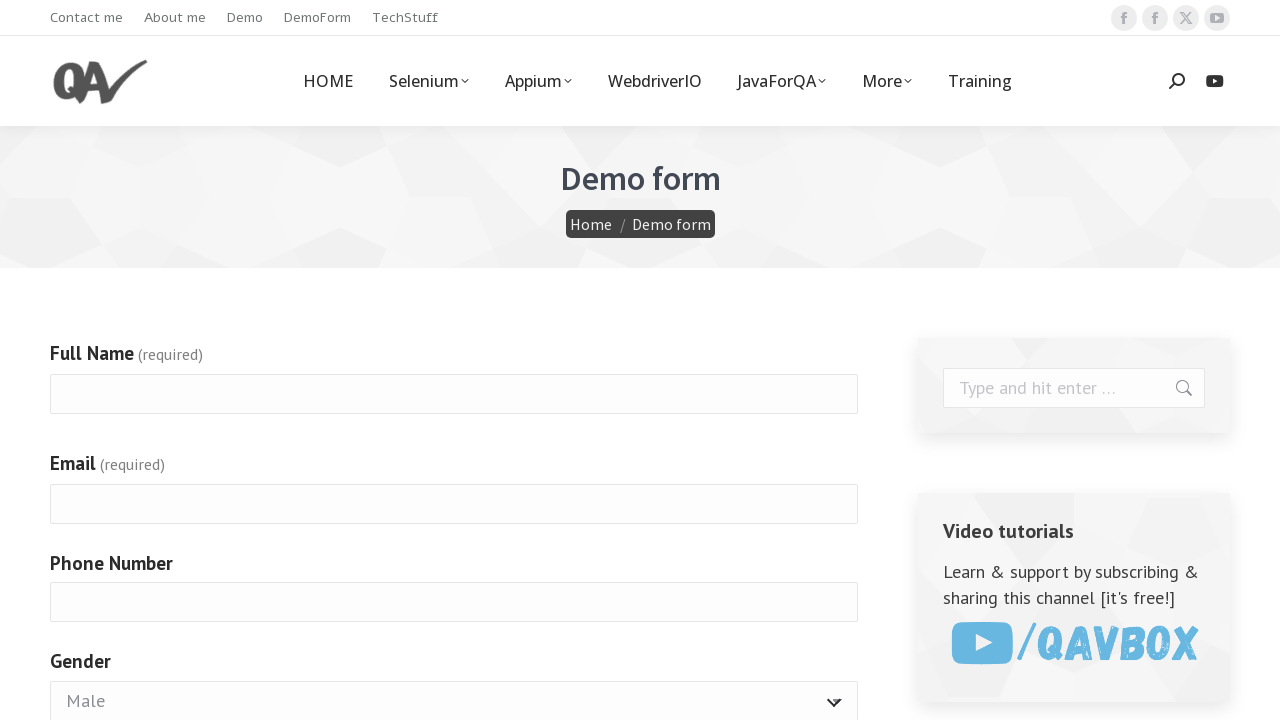

Waited for gender dropdown element to be available
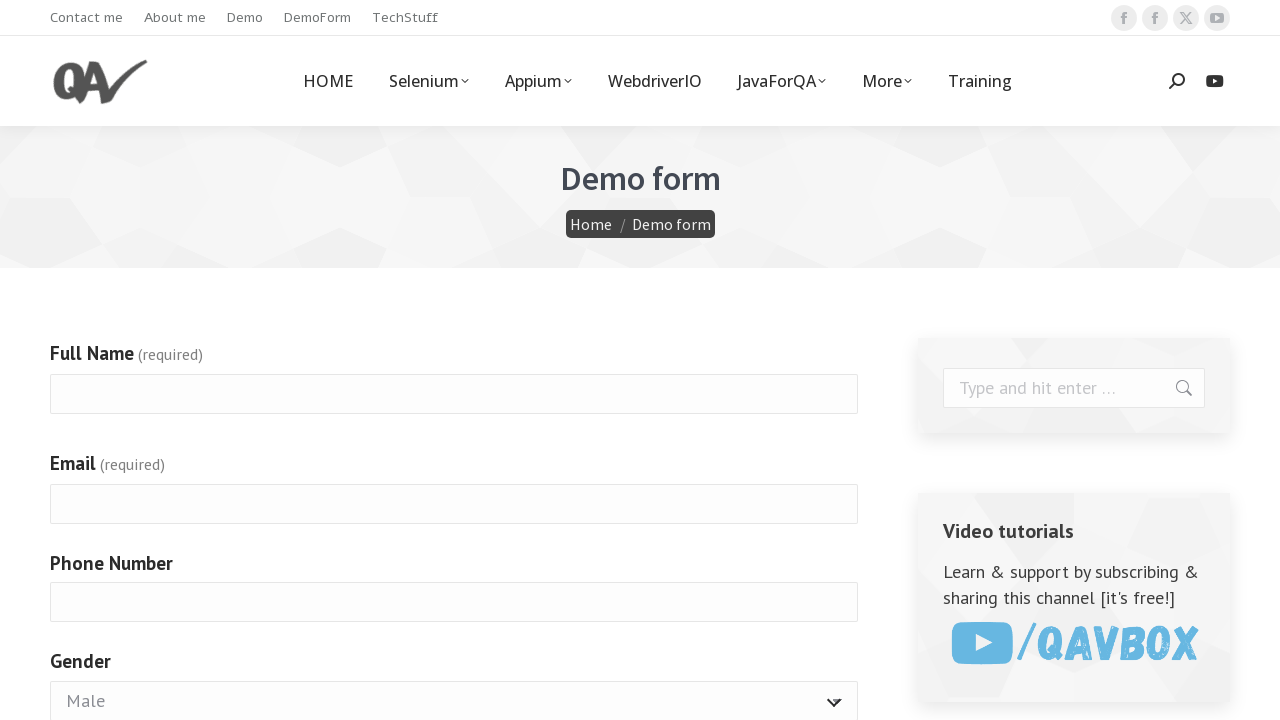

Selected 'NA' option from gender dropdown by visible text on #g4072-gender
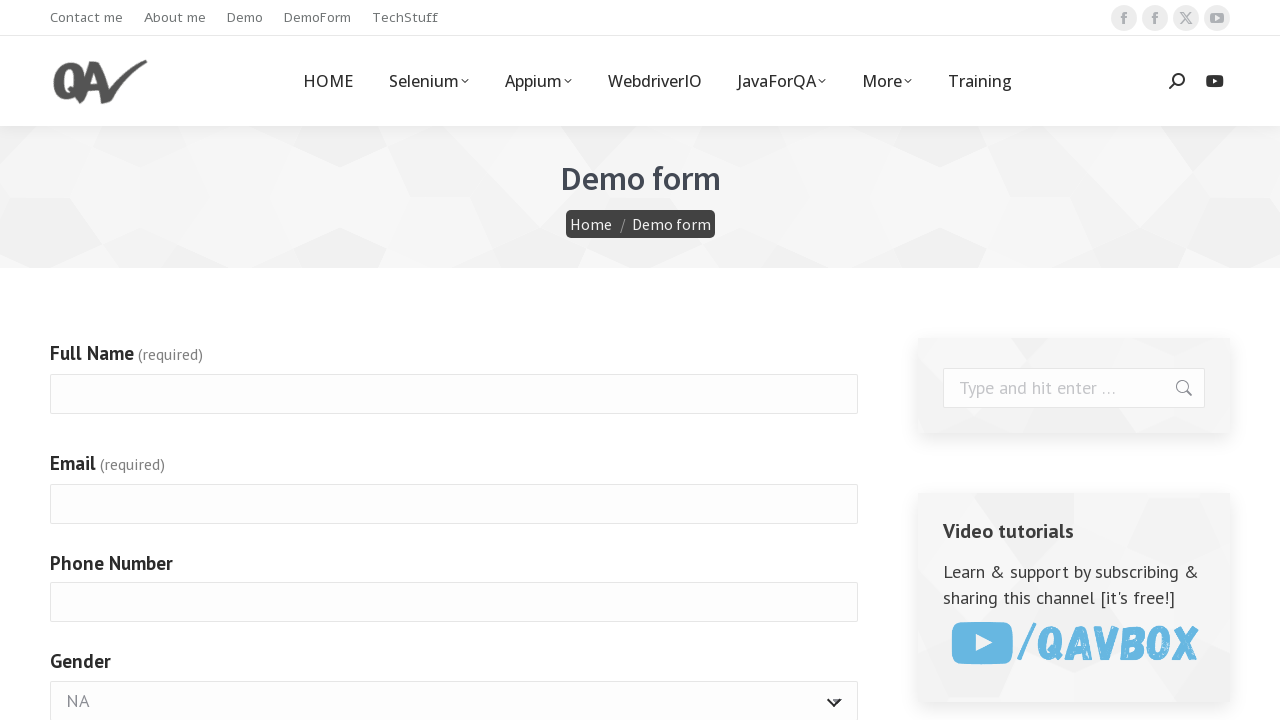

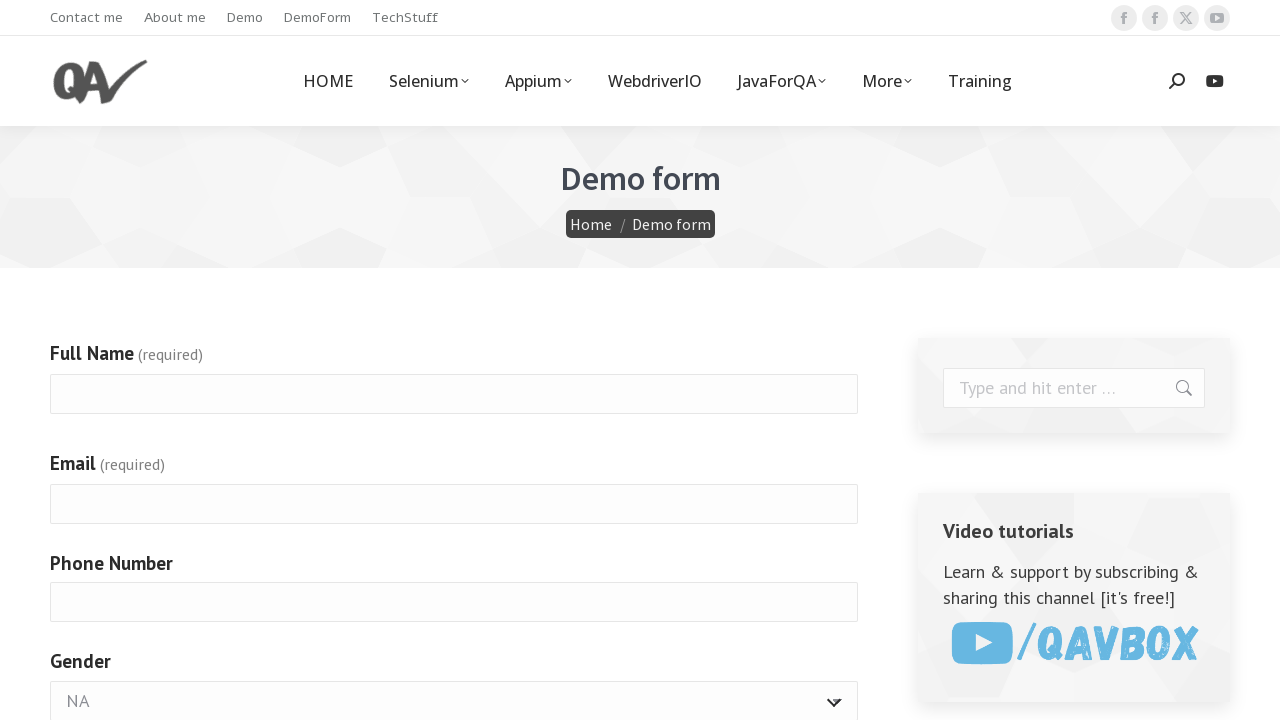